Tests jQuery UI selectmenu dropdown by clicking to open it and selecting the "Slow" option from the speed menu

Starting URL: http://jqueryui.com/resources/demos/selectmenu/default.html

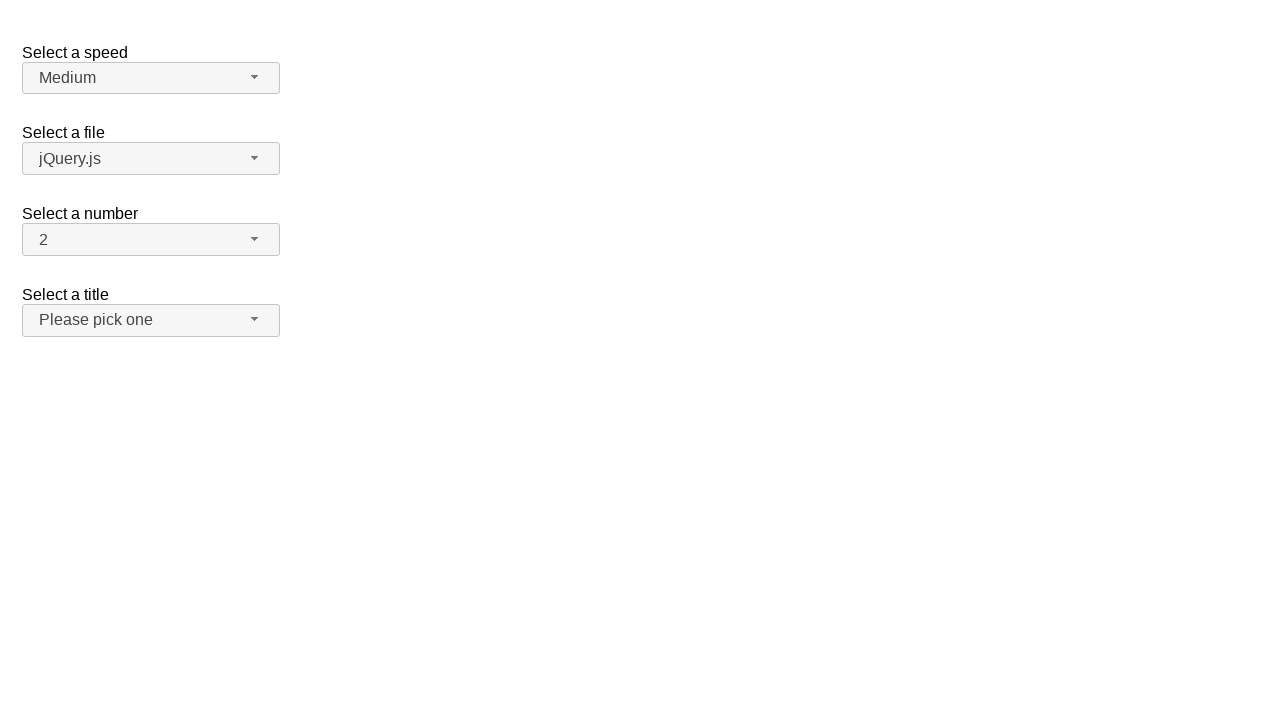

Clicked speed dropdown button to open menu at (151, 78) on #speed-button
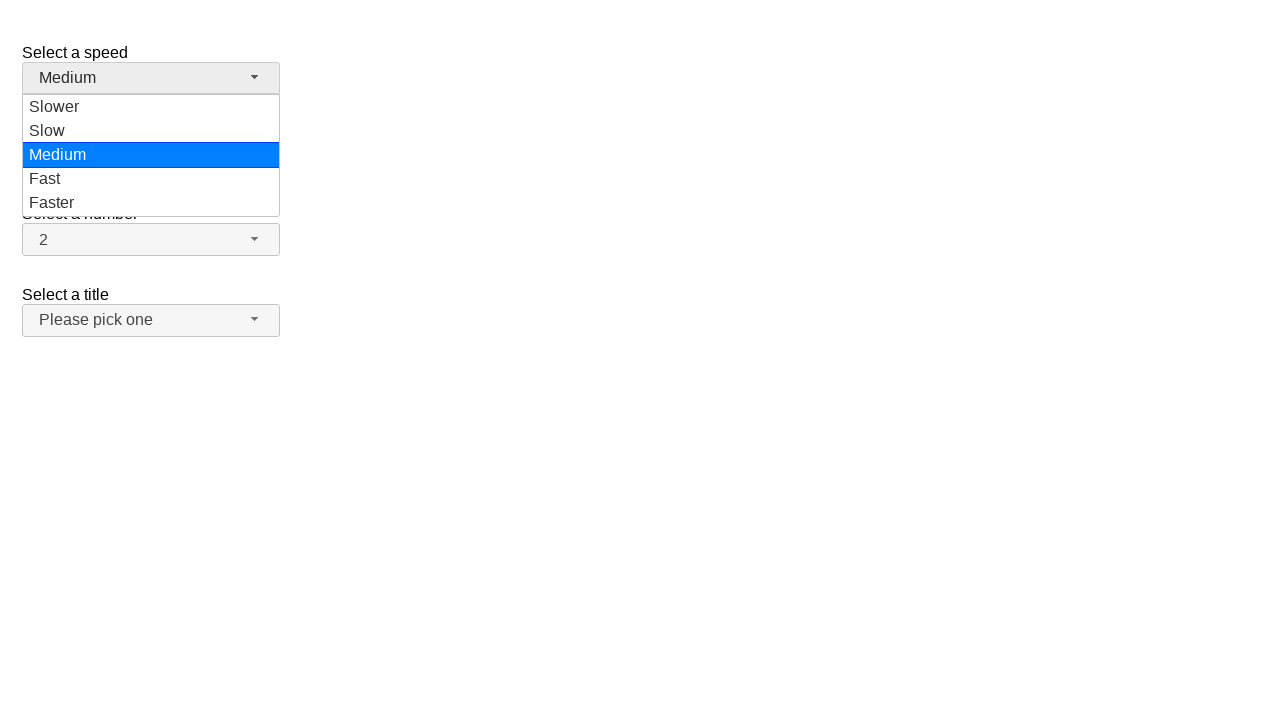

Speed dropdown menu items loaded
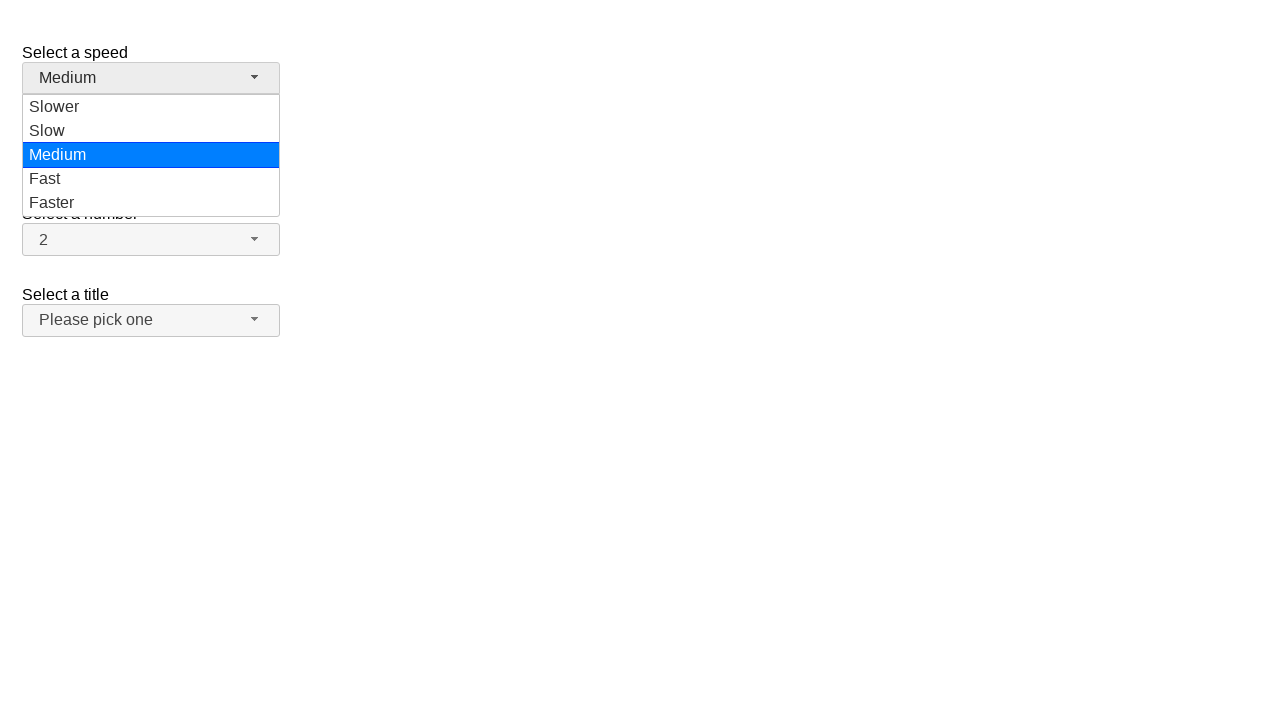

Selected 'Slow' option from speed menu at (151, 131) on xpath=//ul[@id='speed-menu']//div[@role='option' and text()='Slow']
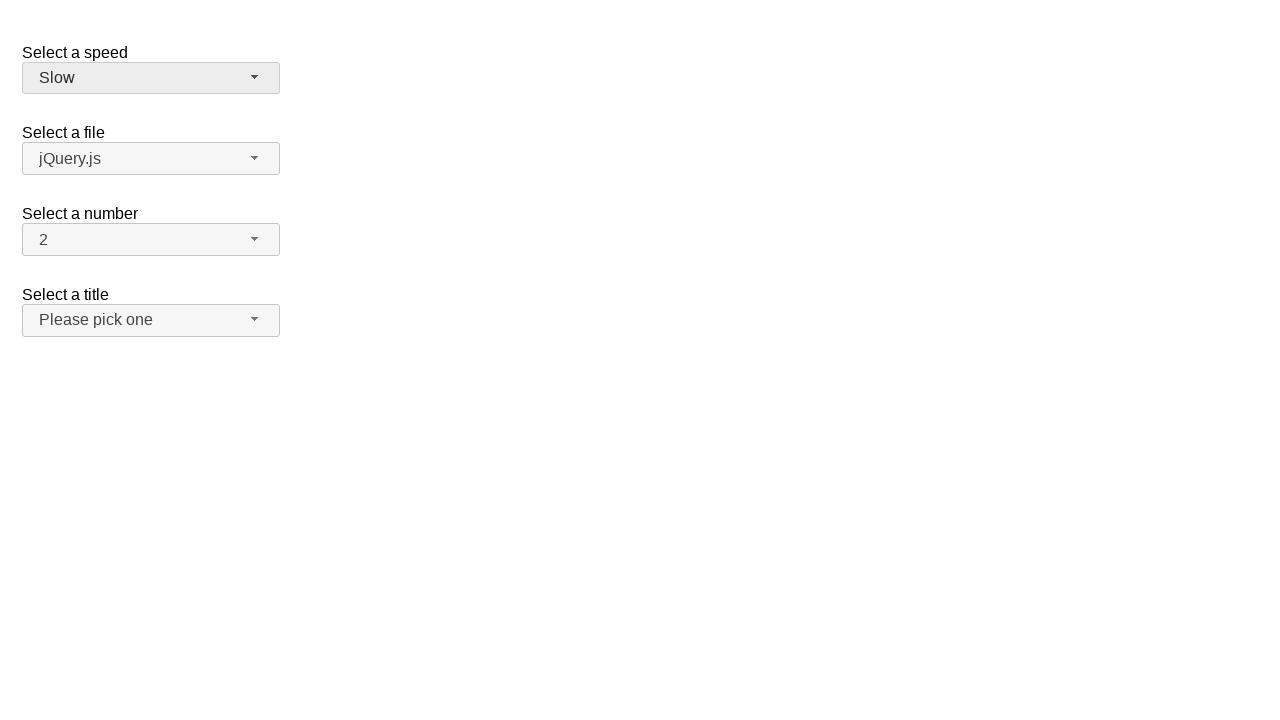

Clicked speed dropdown button again to verify selection at (151, 78) on #speed-button
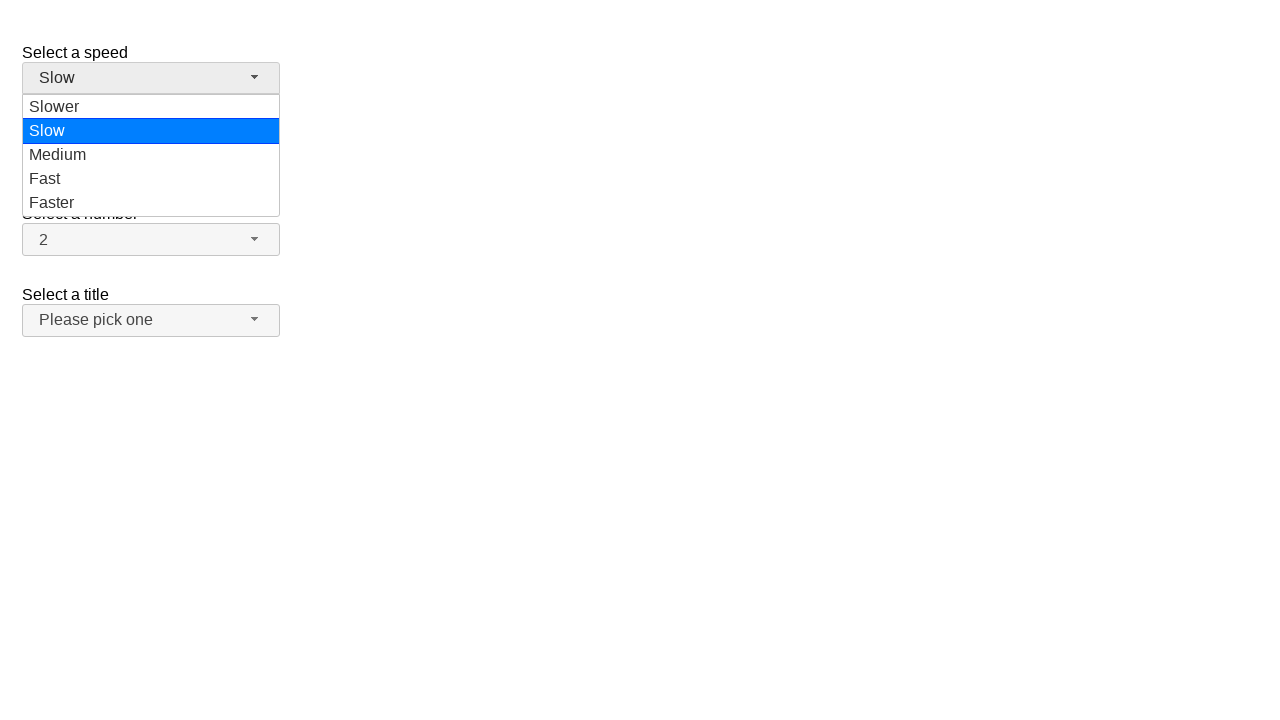

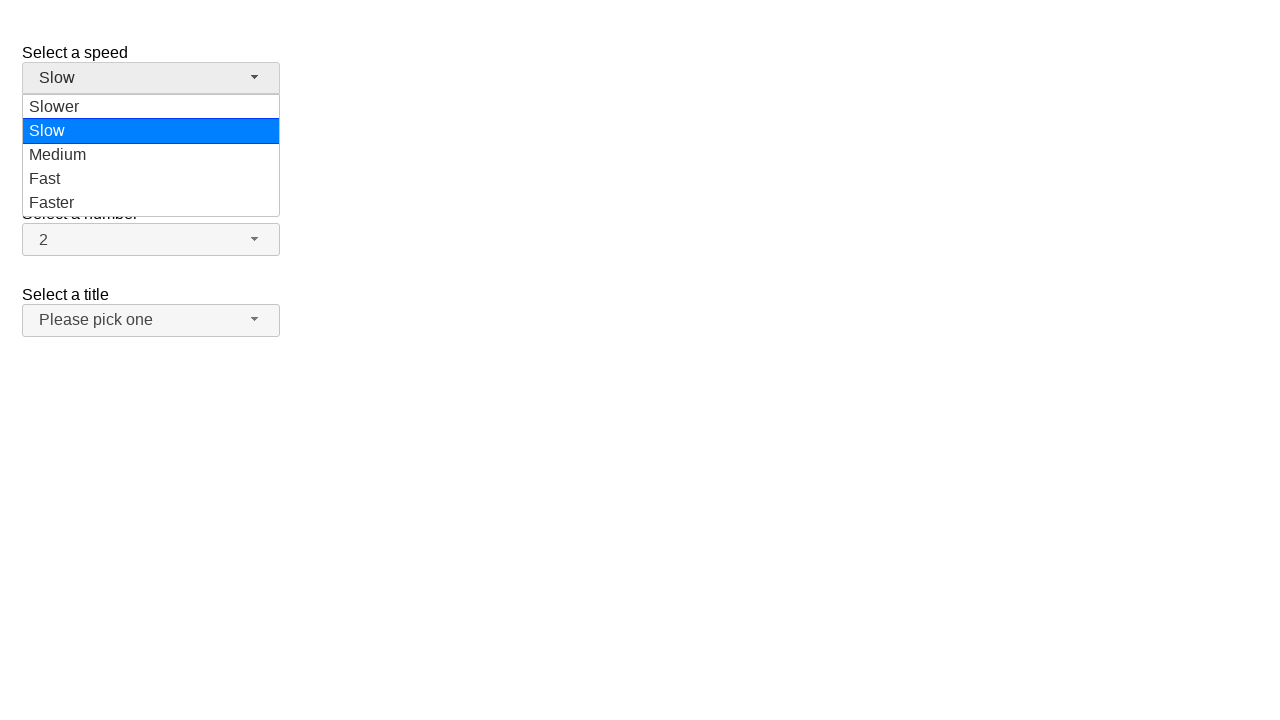